Tests a text box form by filling in user name, email, current address, and permanent address fields, then submitting the form

Starting URL: https://demoqa.com/text-box

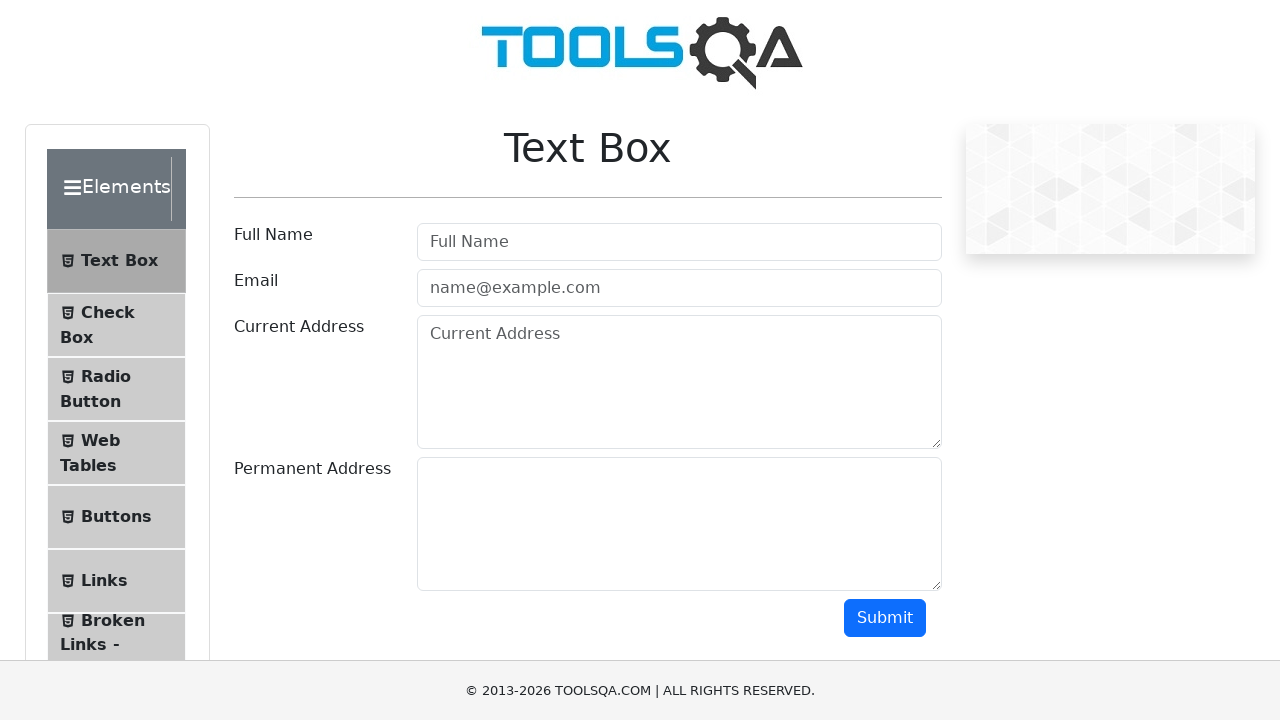

Filled user name field with 'Divyam' on #userName
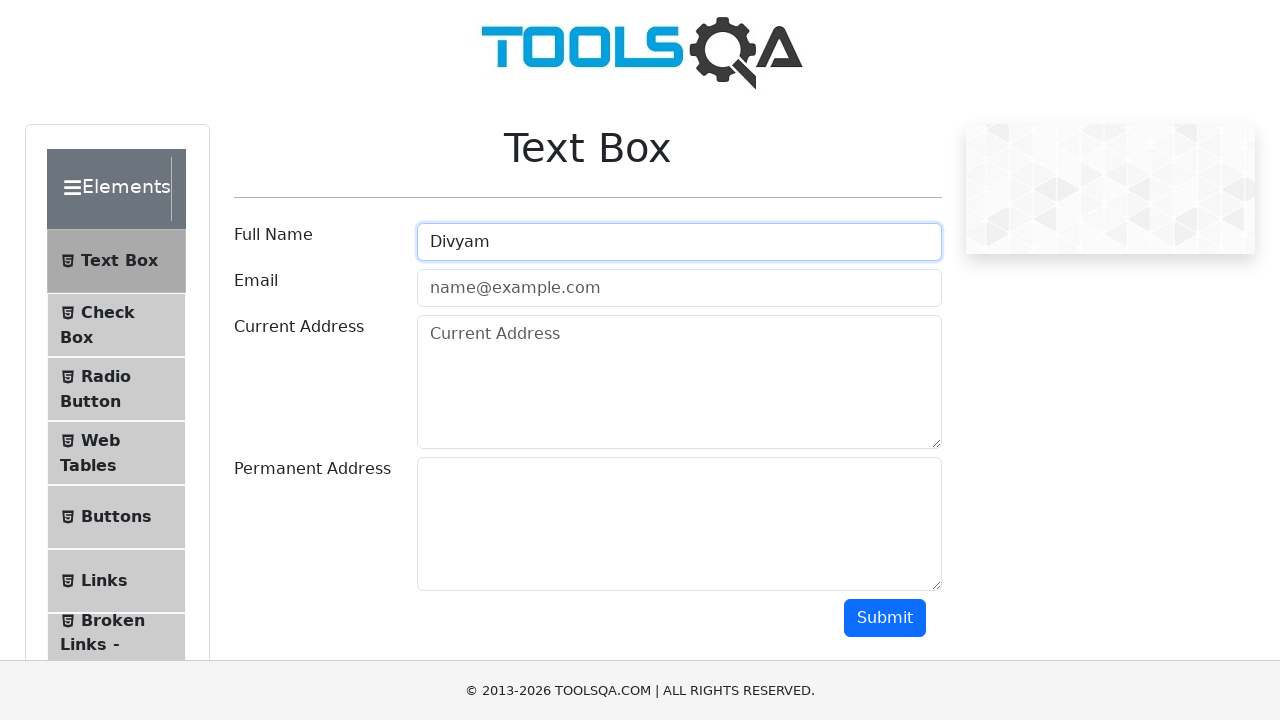

Filled email field with 'Divyam@gmail.com' on #userEmail
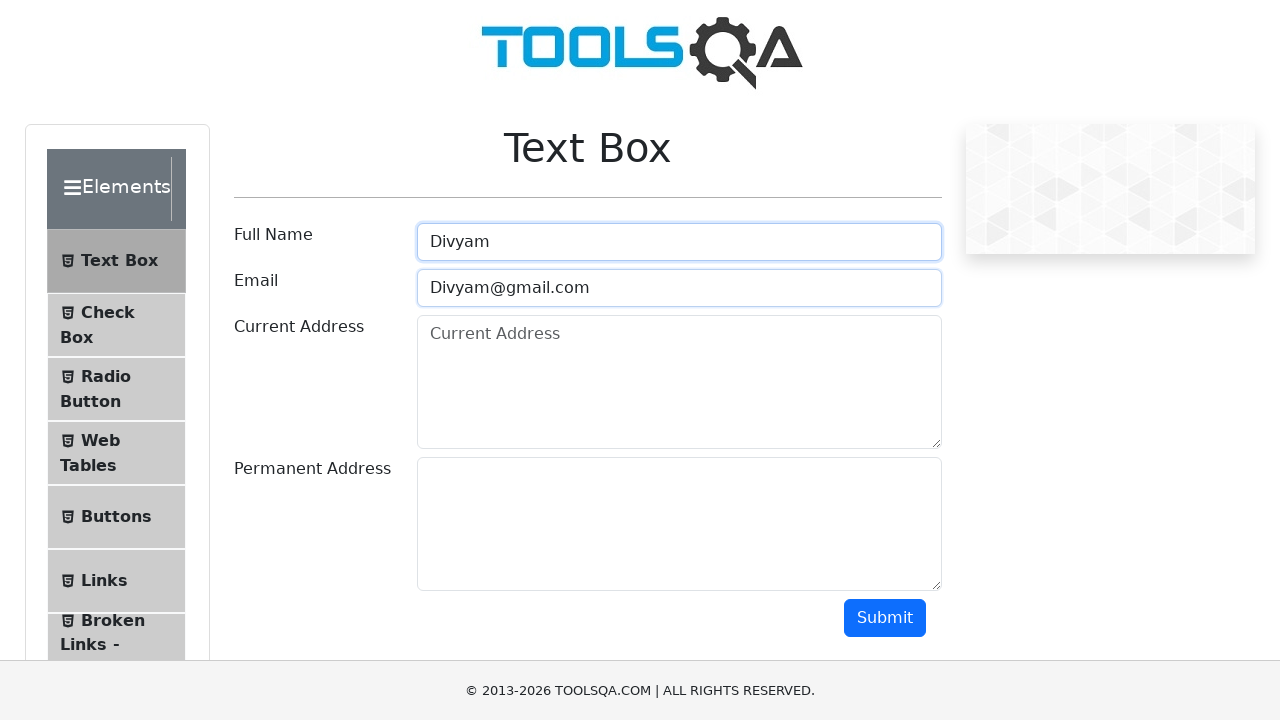

Filled current address field with 'Pune' on #currentAddress
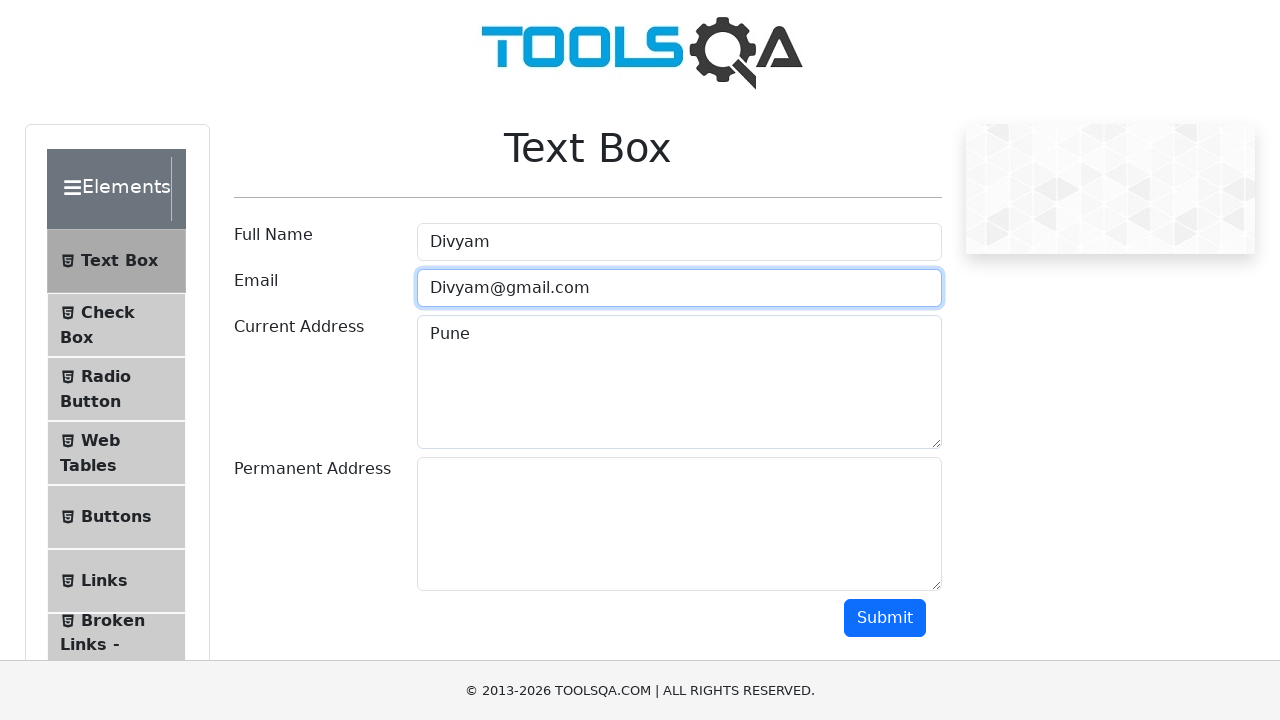

Filled permanent address field with 'Nashik' on #permanentAddress
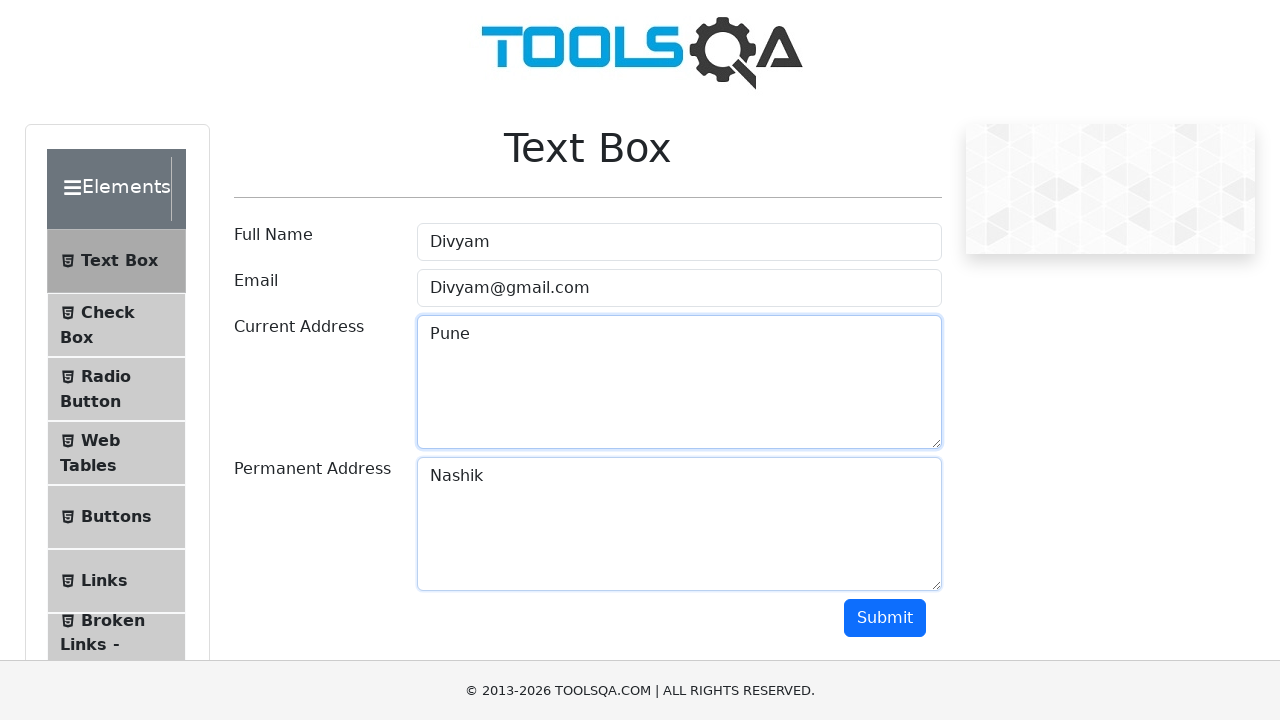

Clicked submit button to submit the form at (885, 618) on #submit
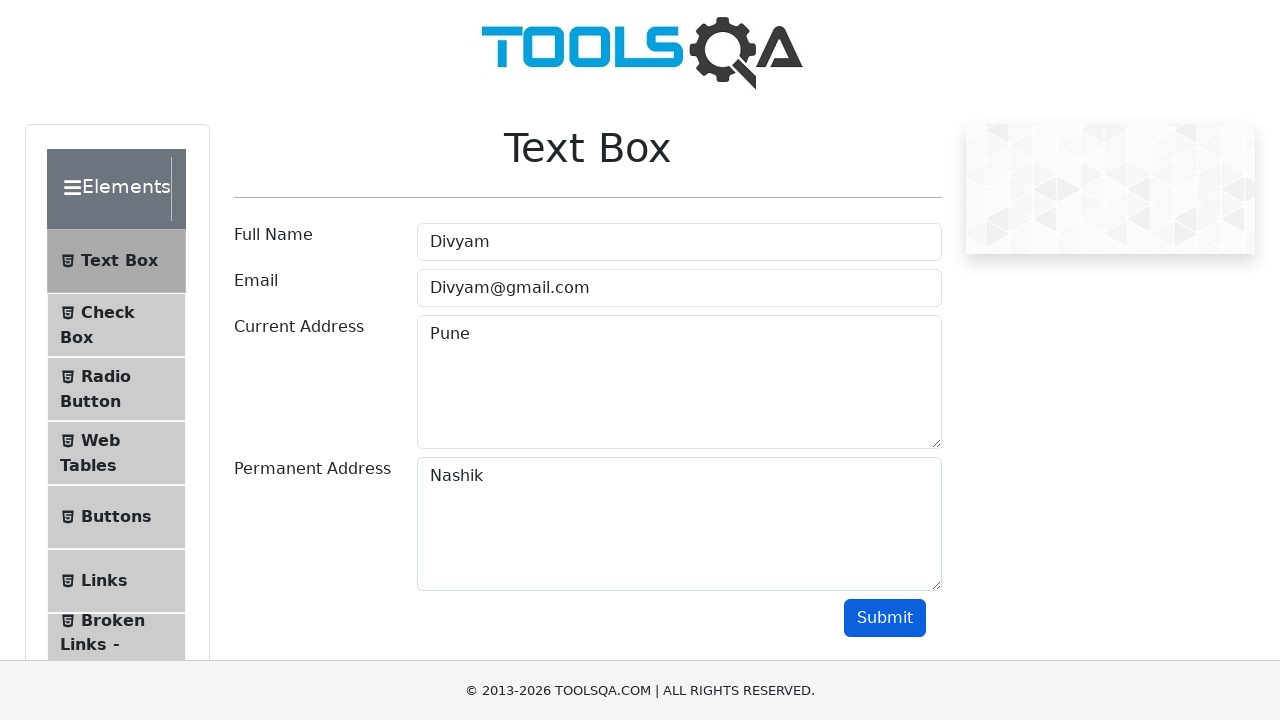

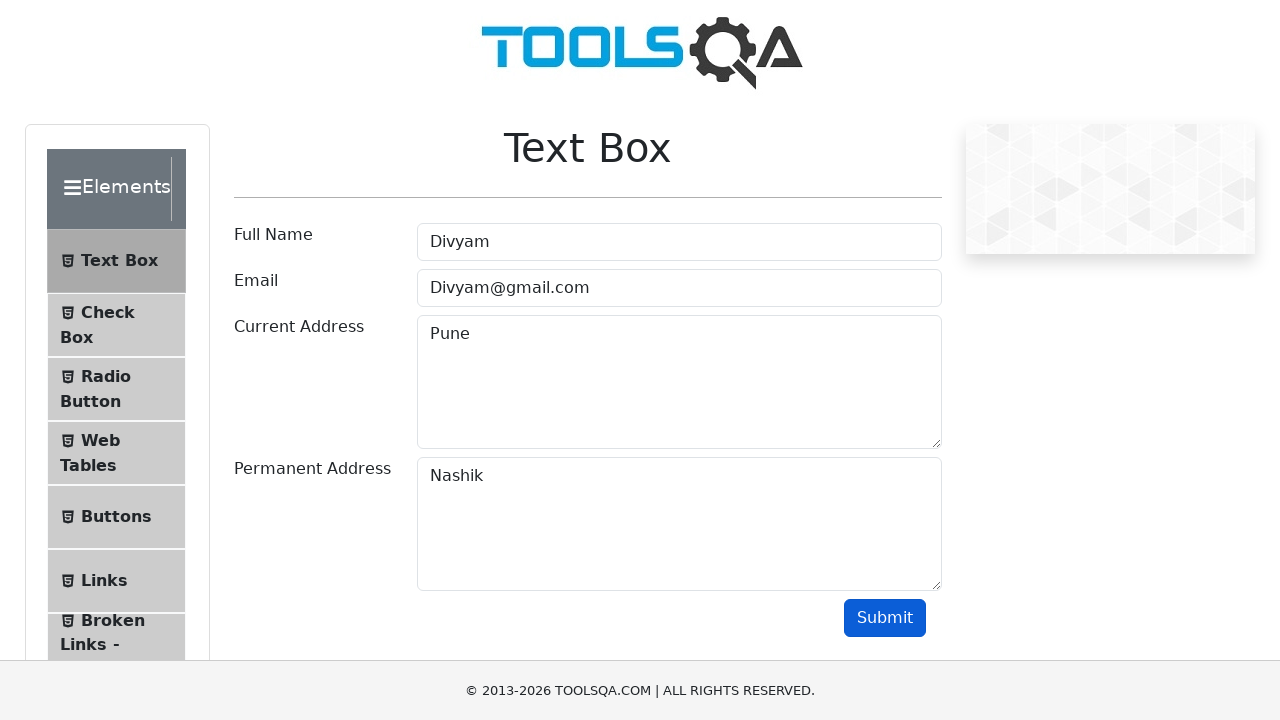